Tests sending text to a JavaScript prompt dialog and verifies the entered text appears in the result

Starting URL: https://the-internet.herokuapp.com/javascript_alerts

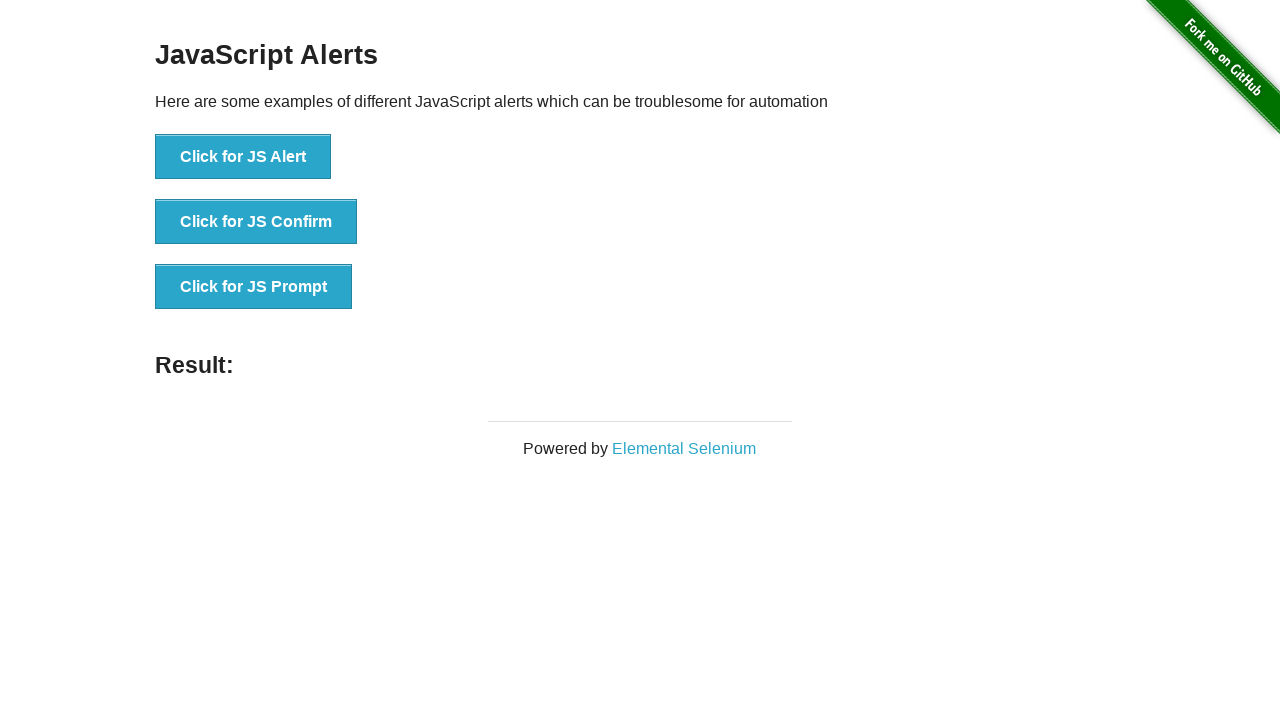

Set up dialog handler to accept prompt with 'TestUser123'
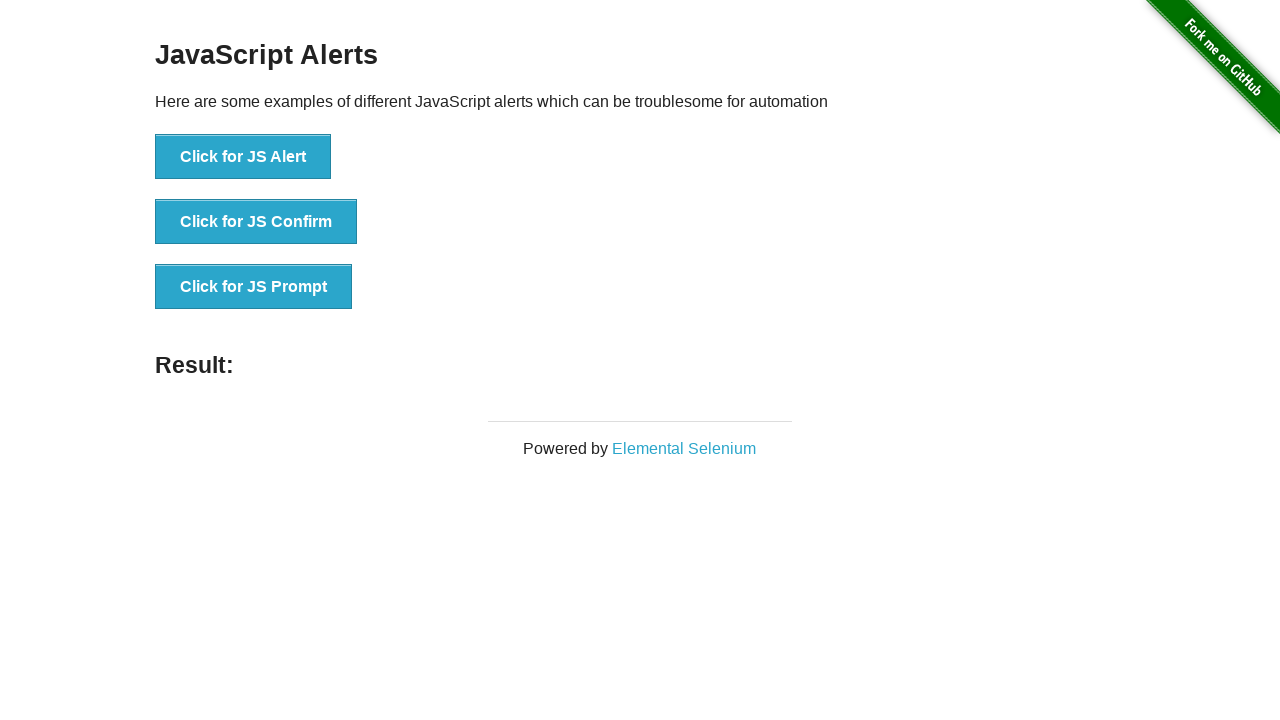

Clicked 'Click for JS Prompt' button to trigger JavaScript prompt dialog at (254, 287) on button:has-text('Click for JS Prompt')
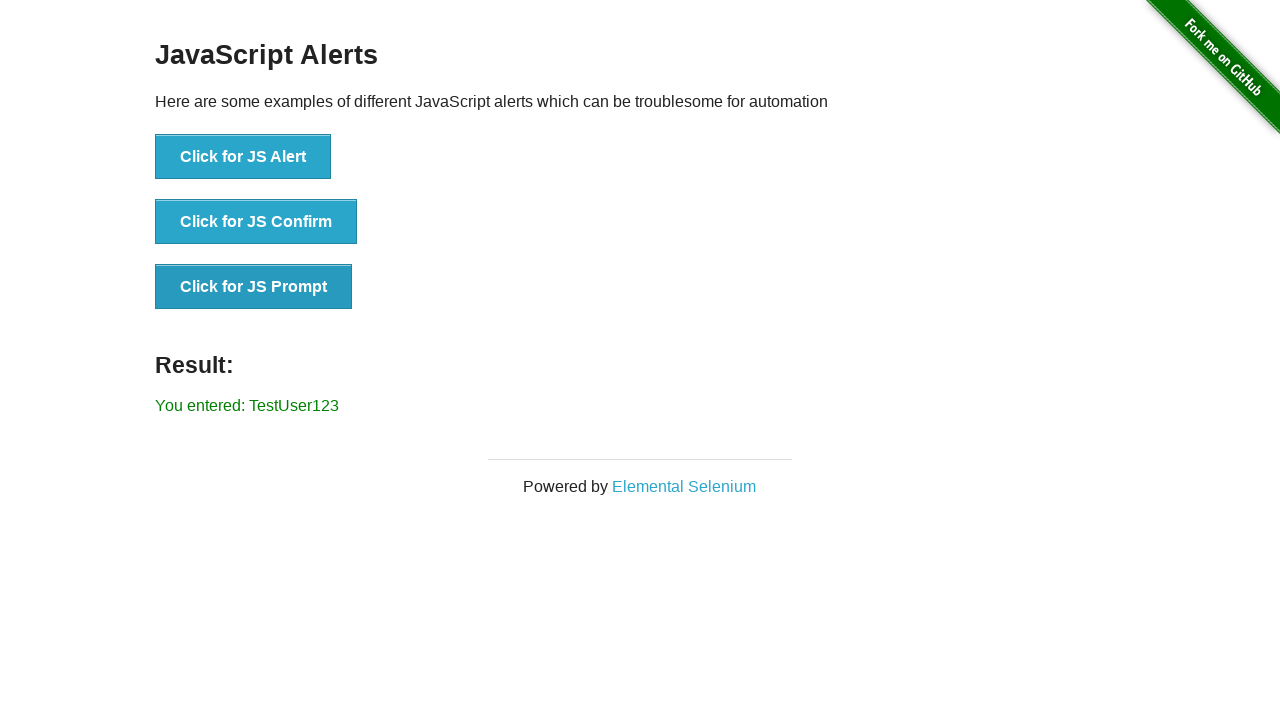

Verified that 'TestUser123' appears in the result element
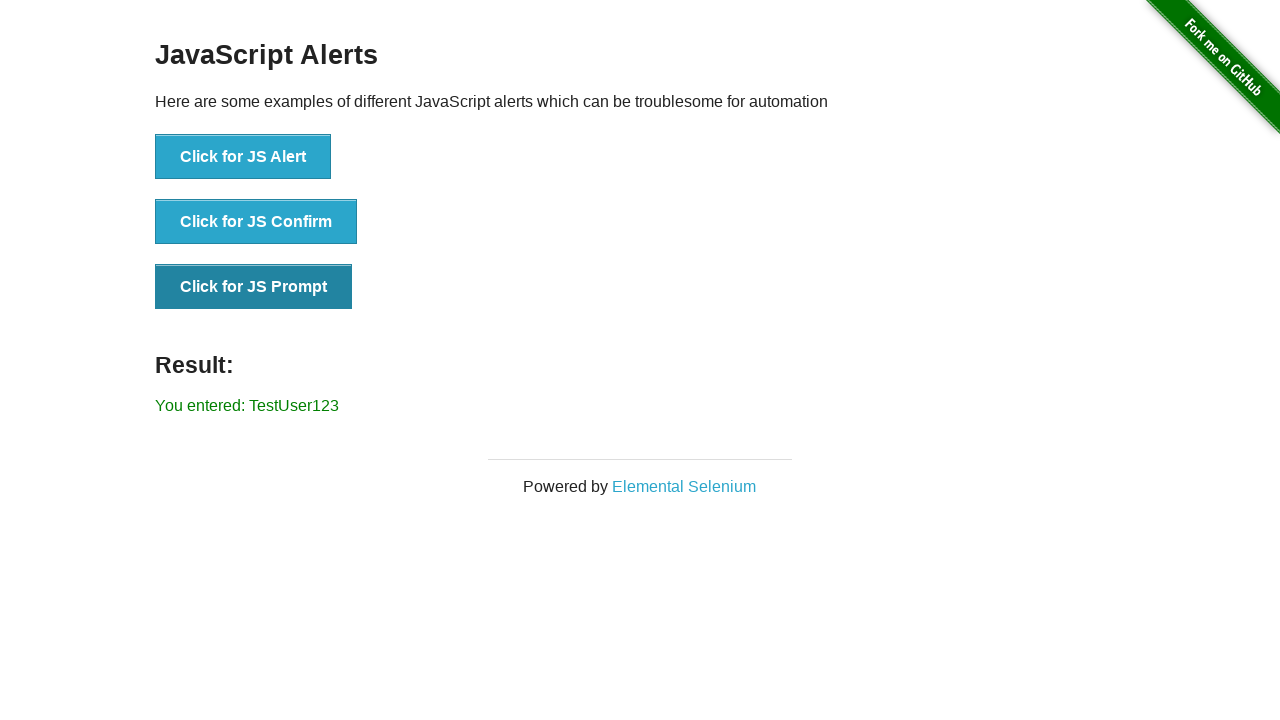

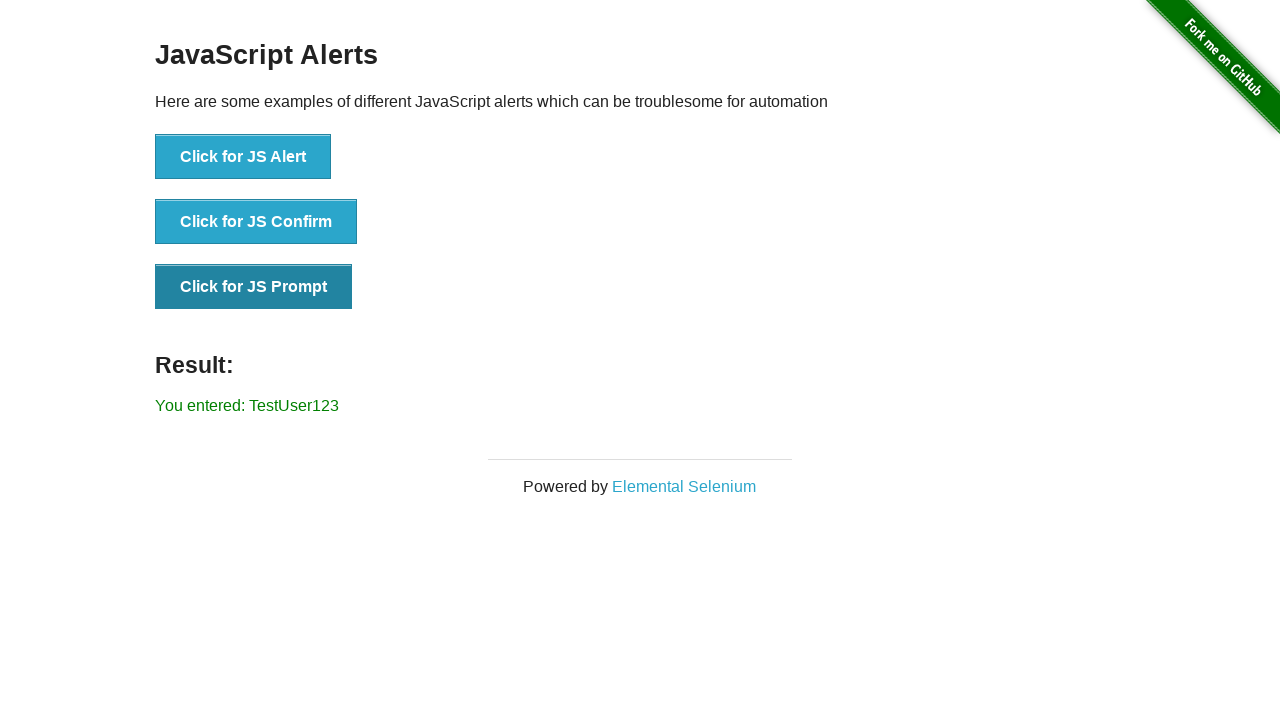